Navigates to Fox News homepage, waits for article elements to load, and scrolls down the page to load more content

Starting URL: https://www.foxnews.com/

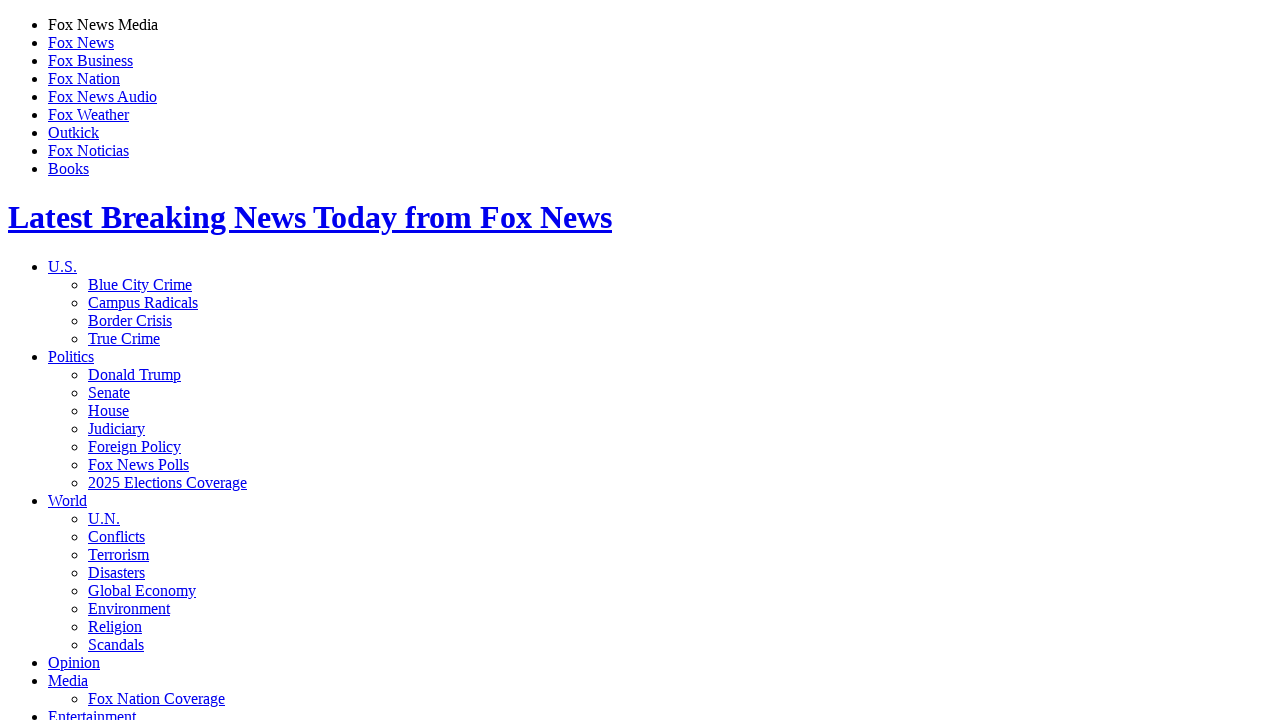

Navigated to Fox News homepage
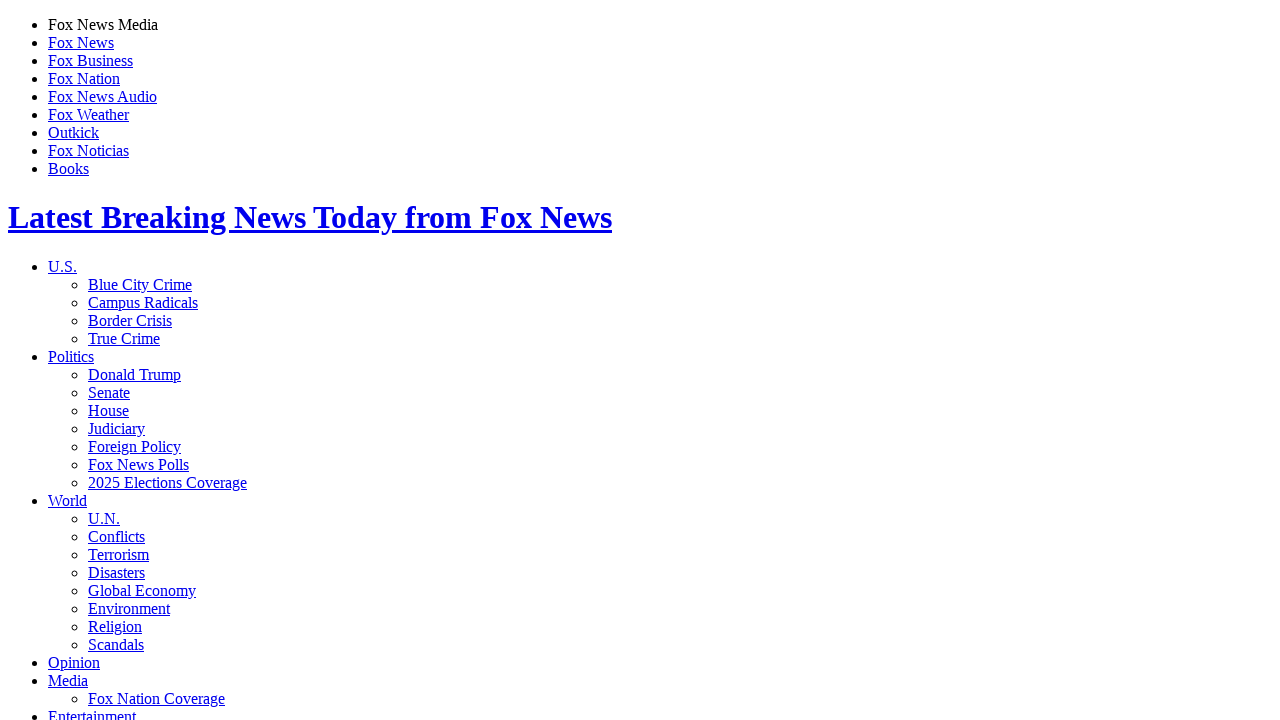

Article headline elements loaded
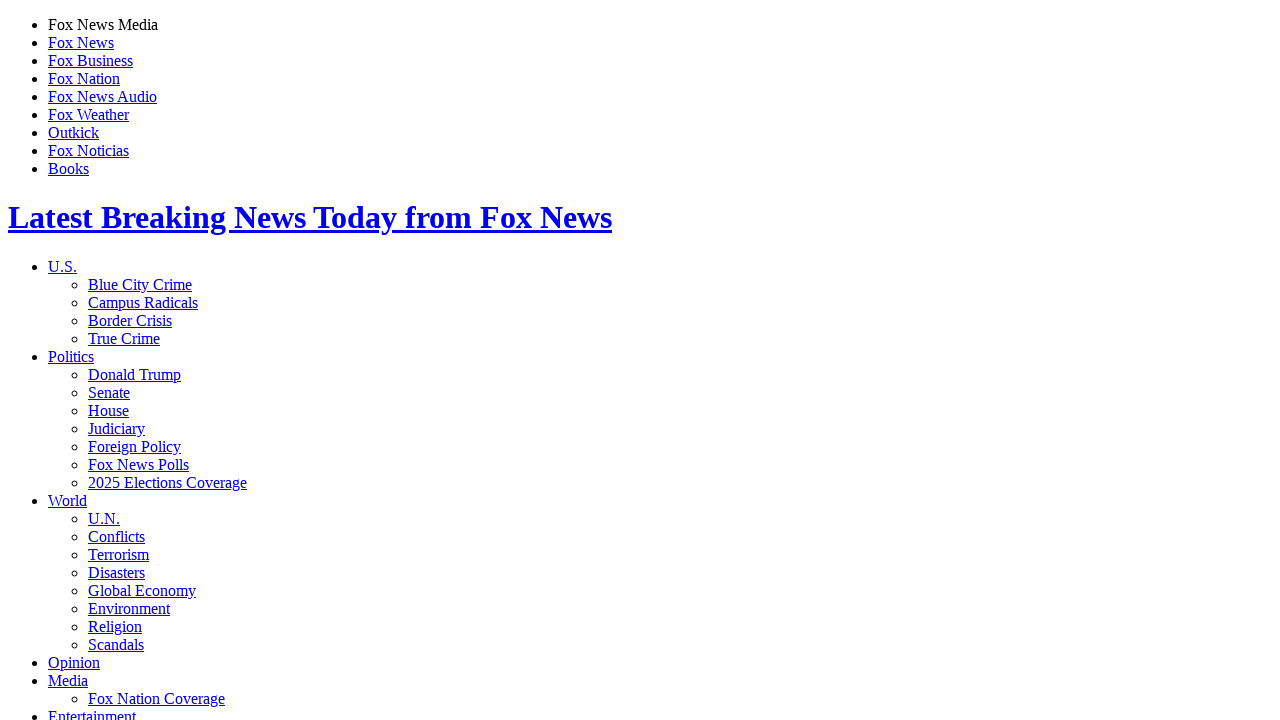

Scrolled down page to load more content
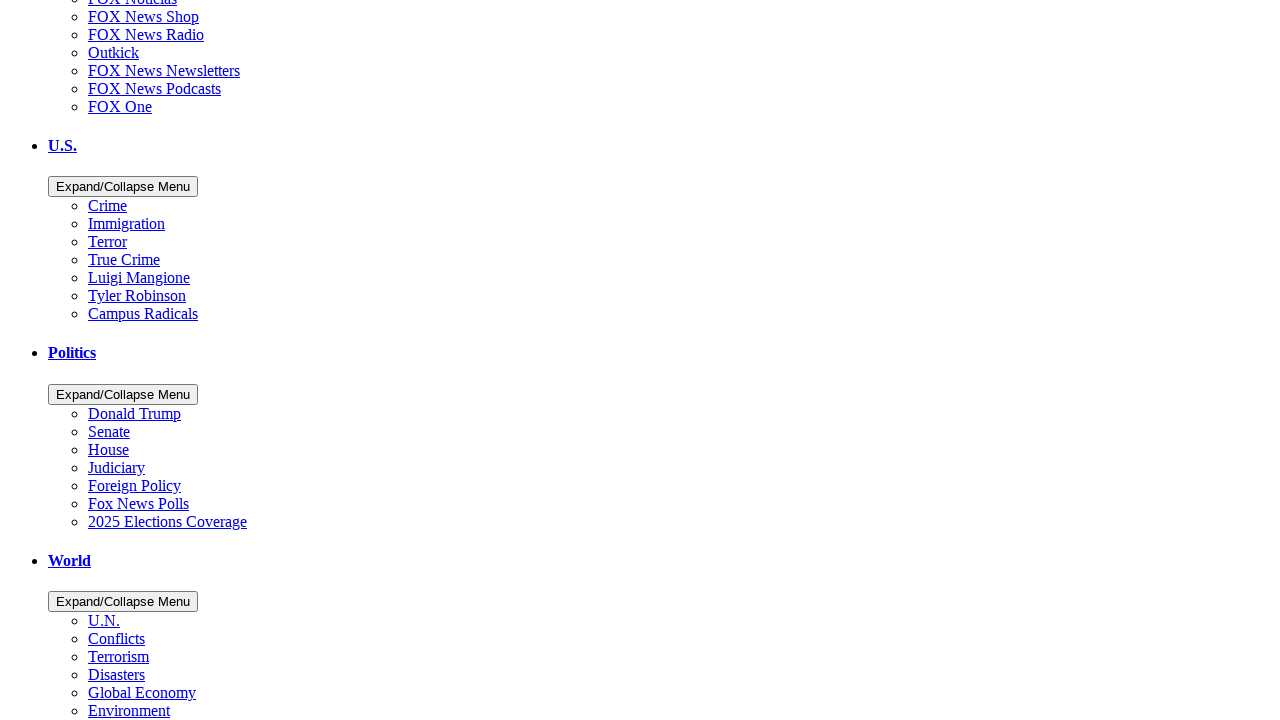

Waited for dynamically loaded content after scrolling
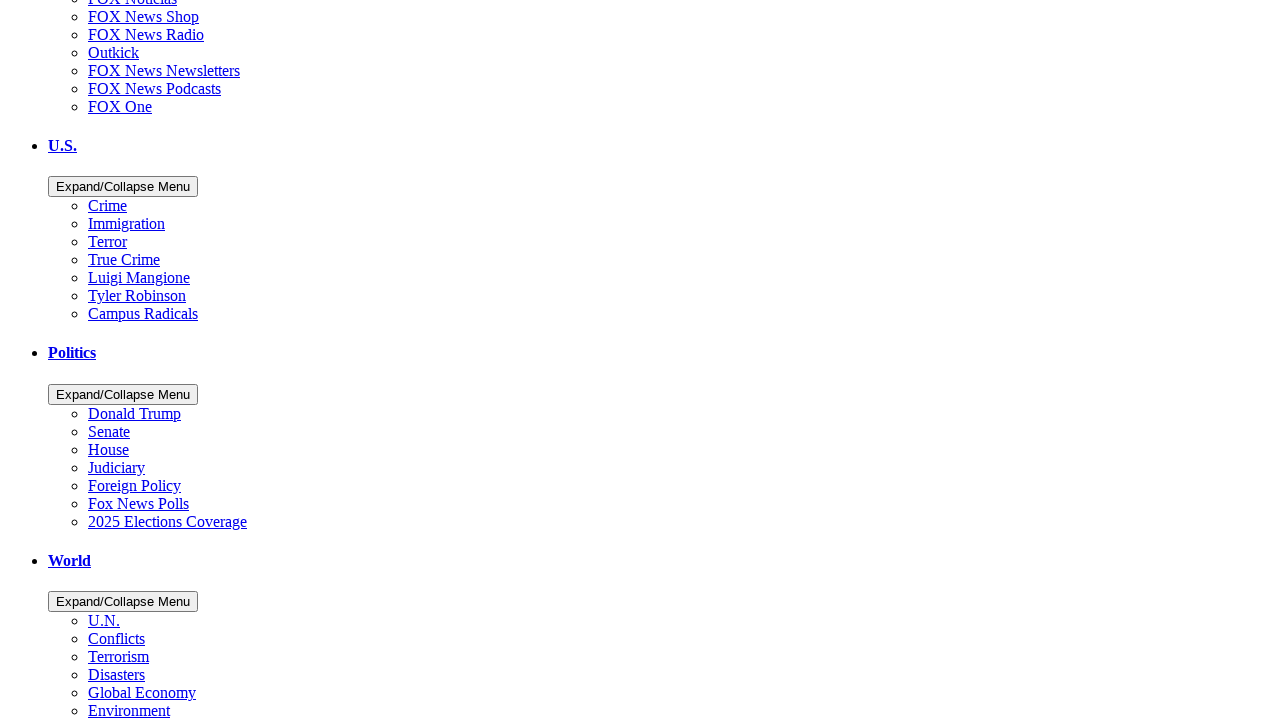

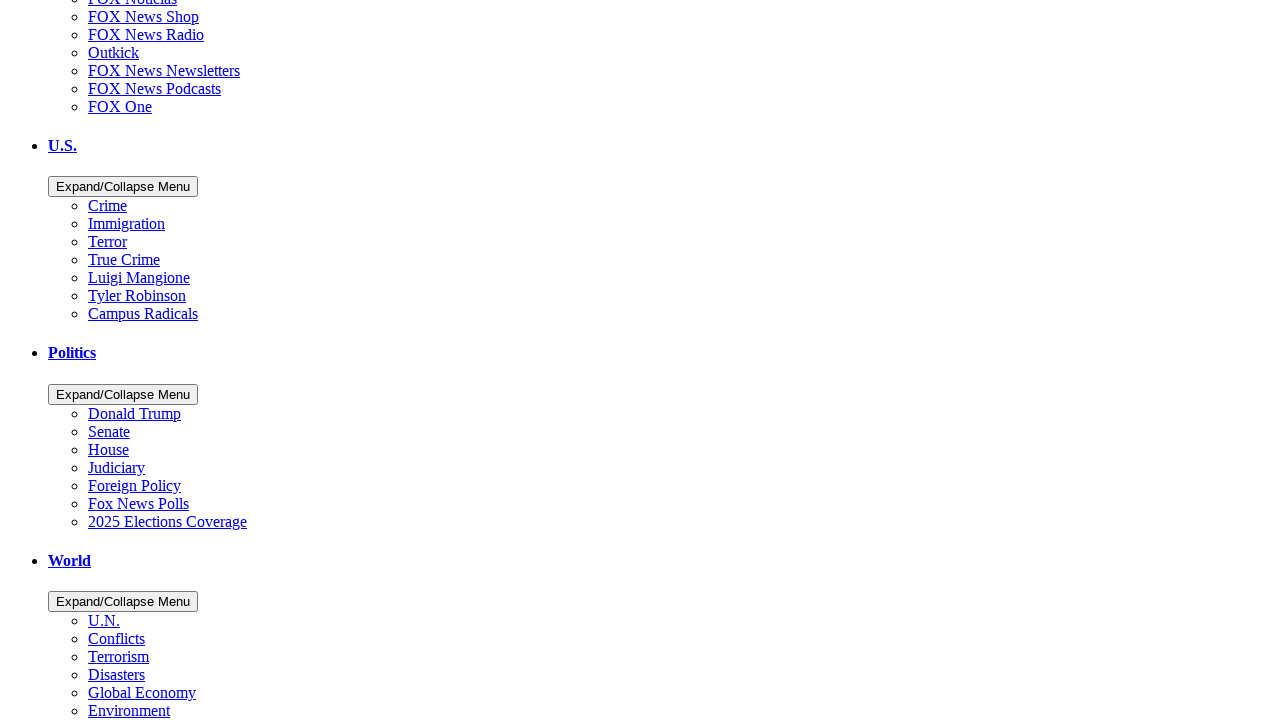